Navigates to Walmart website and verifies that the page title relates to the URL

Starting URL: https://www.walmart.com

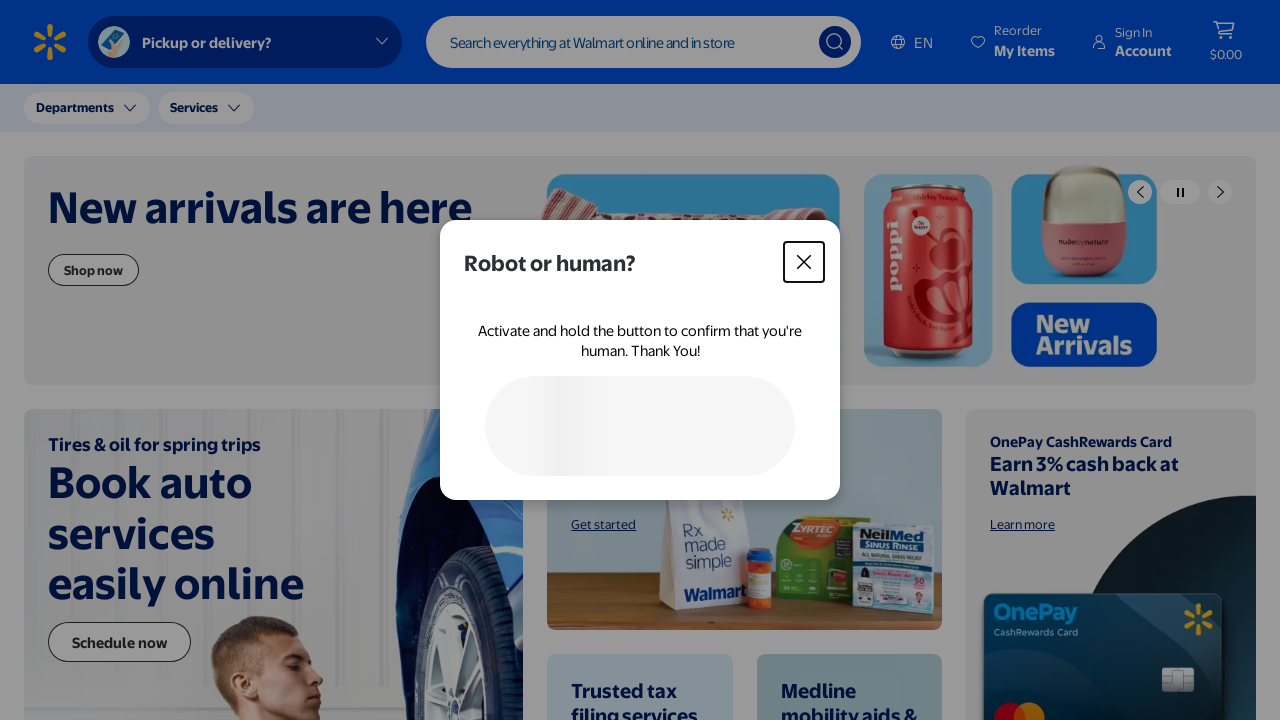

Waited for page to load with domcontentloaded state
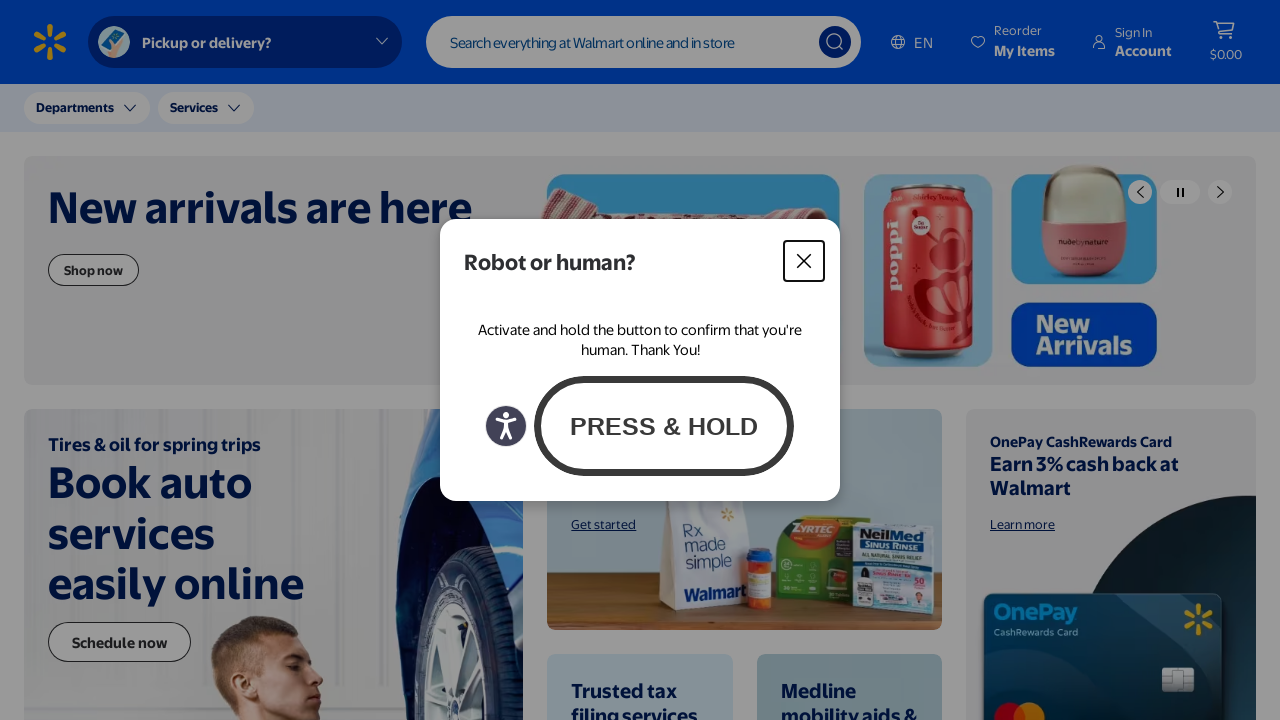

Retrieved and normalized page title
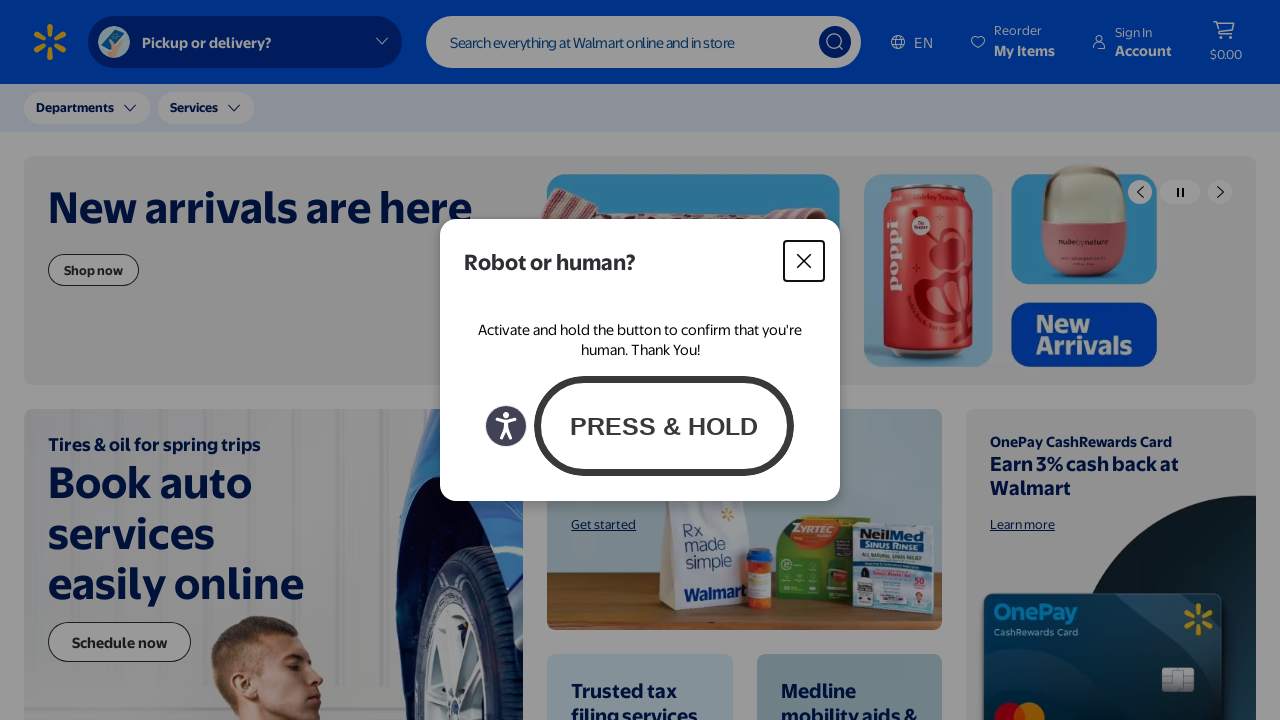

Retrieved and normalized current URL
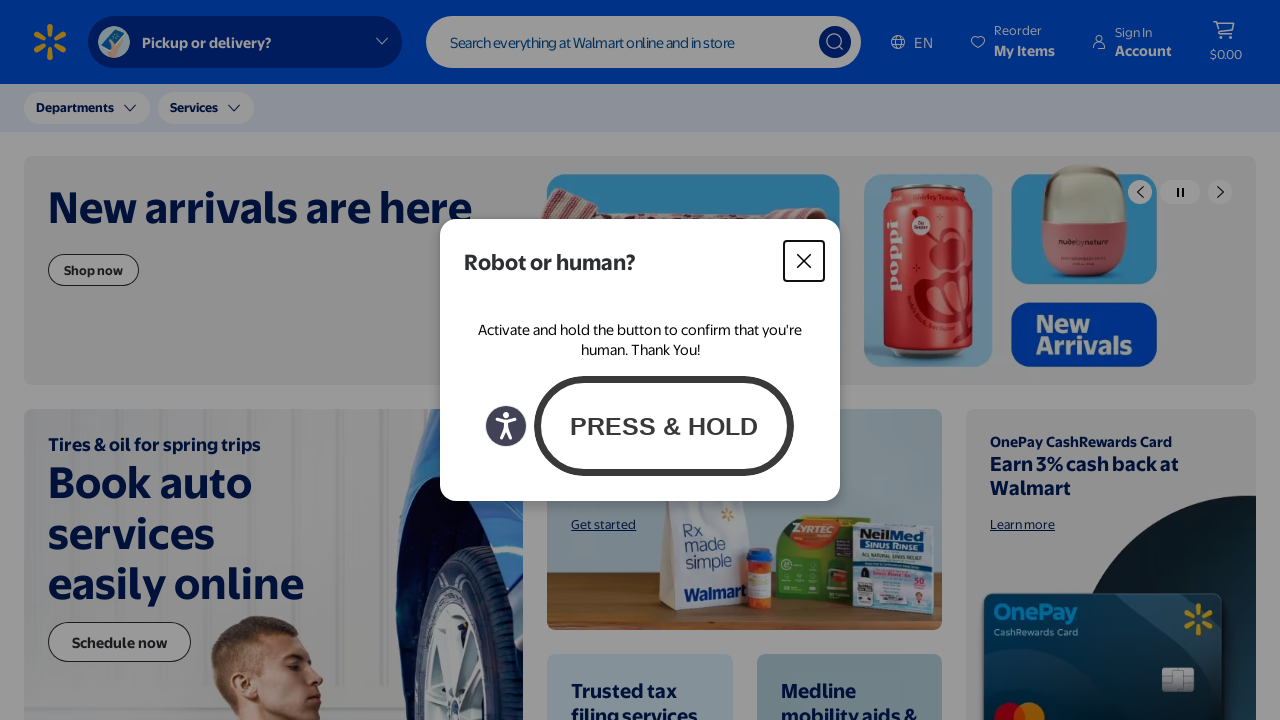

Verified that page title contains 'walmart'
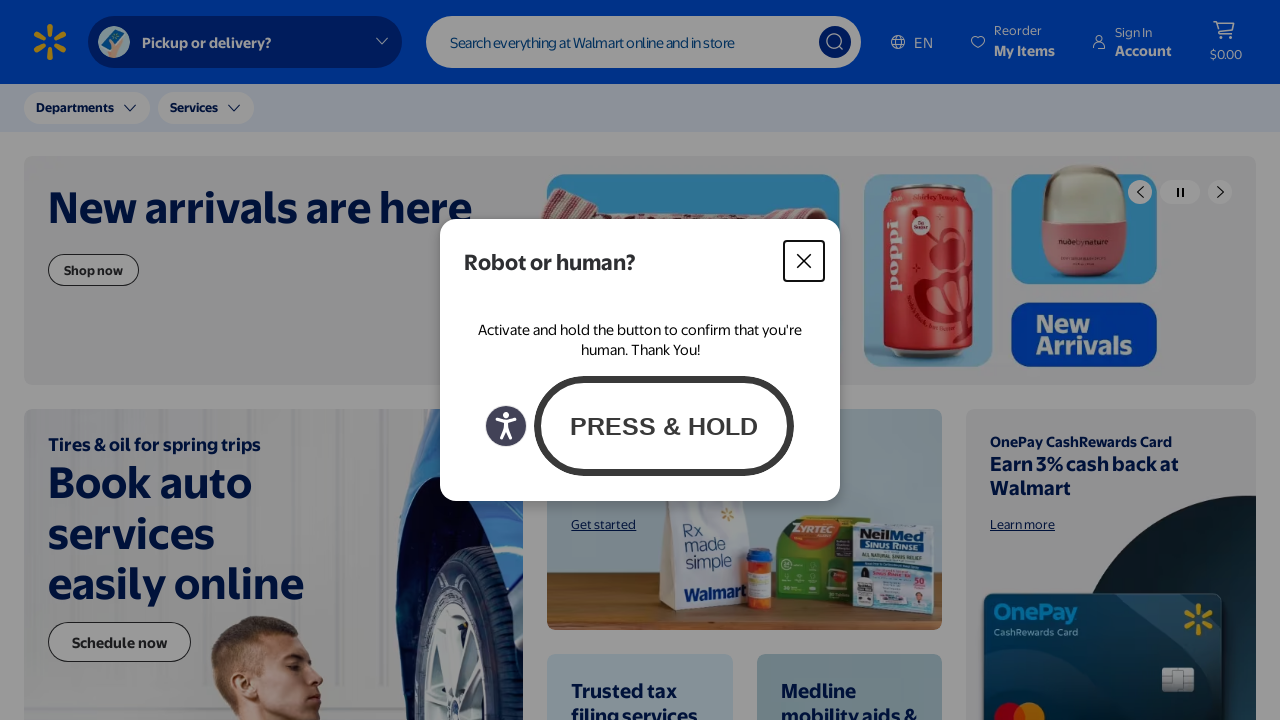

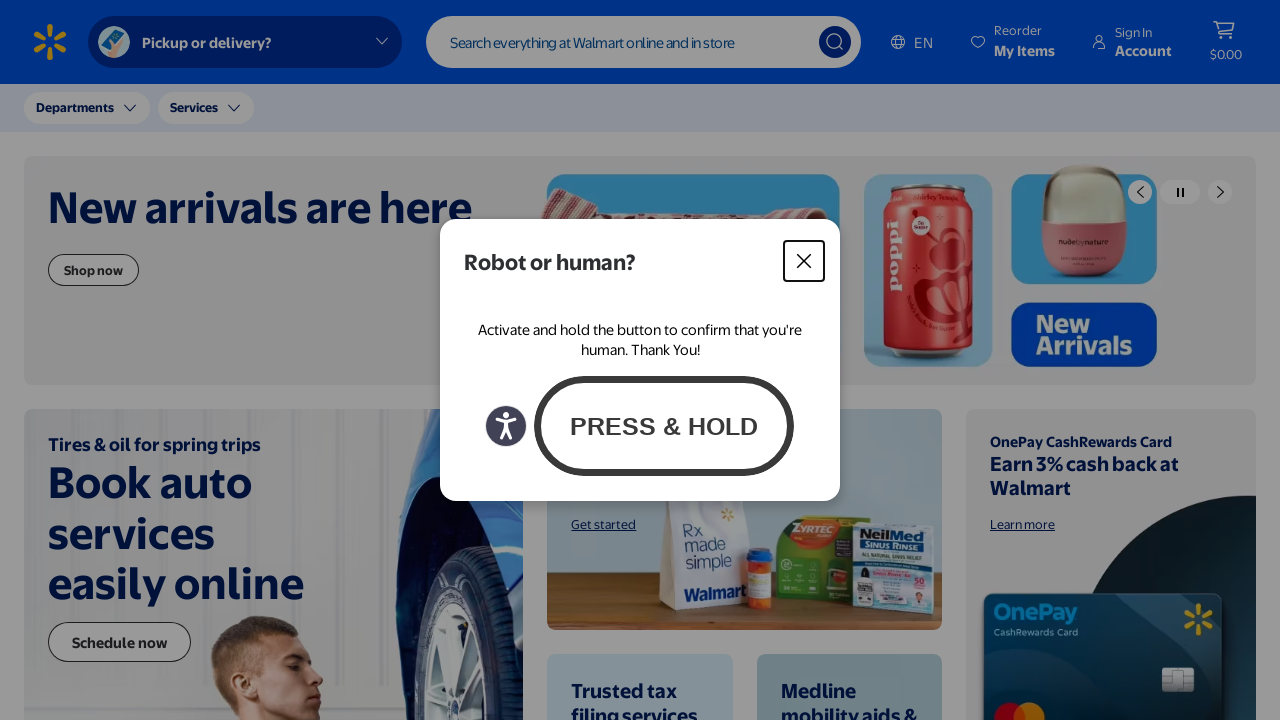